Tests pagination functionality by navigating through all pages of a dynamic table using the Next button until the last page is reached

Starting URL: https://practice.expandtesting.com/dynamic-pagination-table

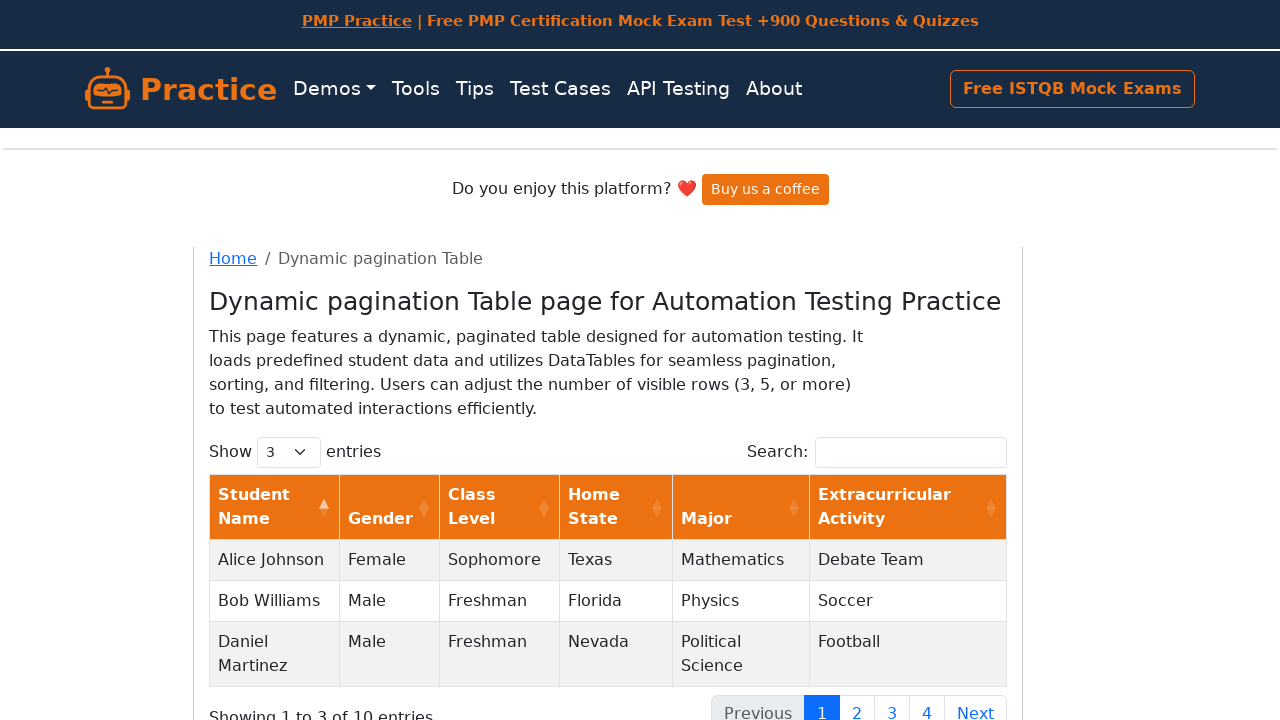

Table loaded successfully
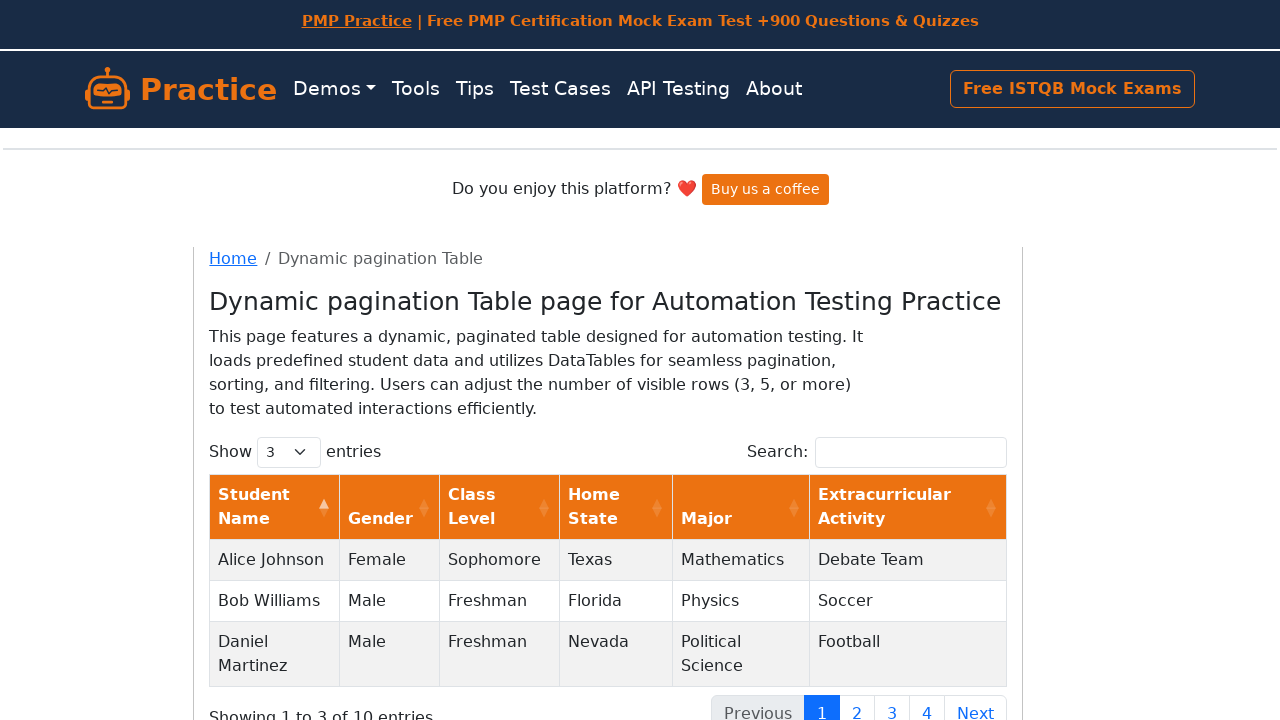

Located Next button element
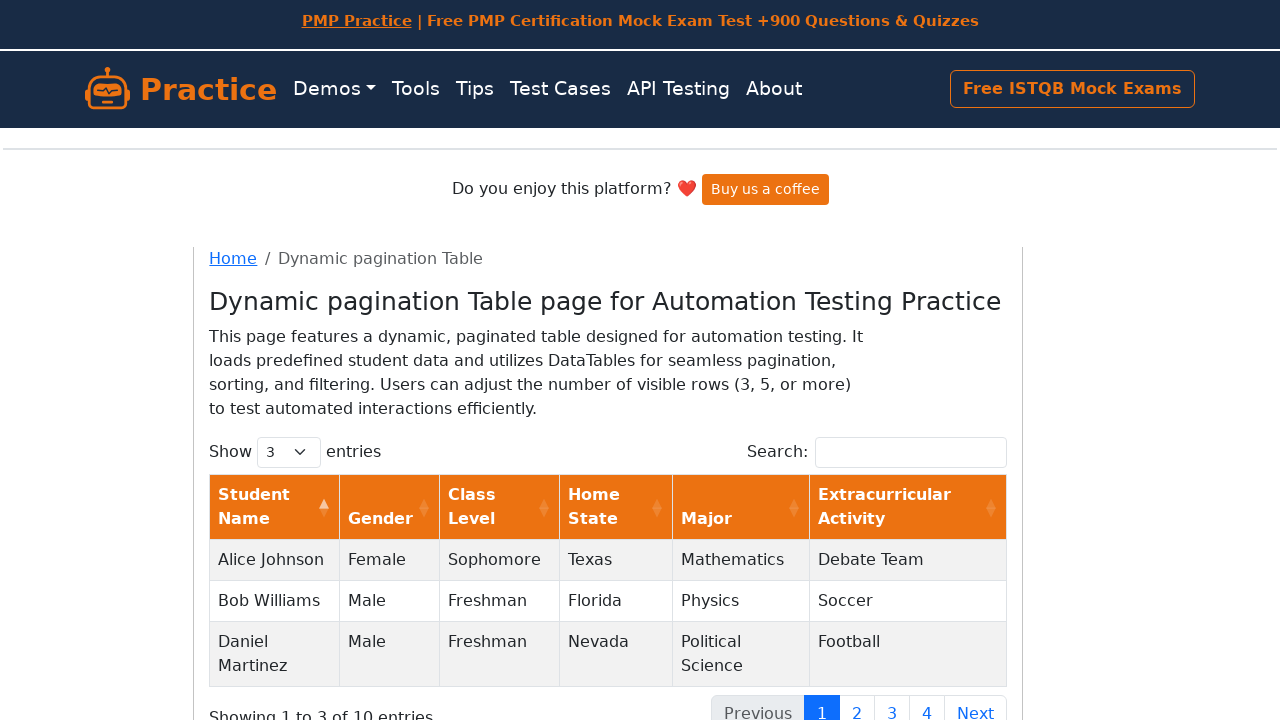

Table rows visible on current page
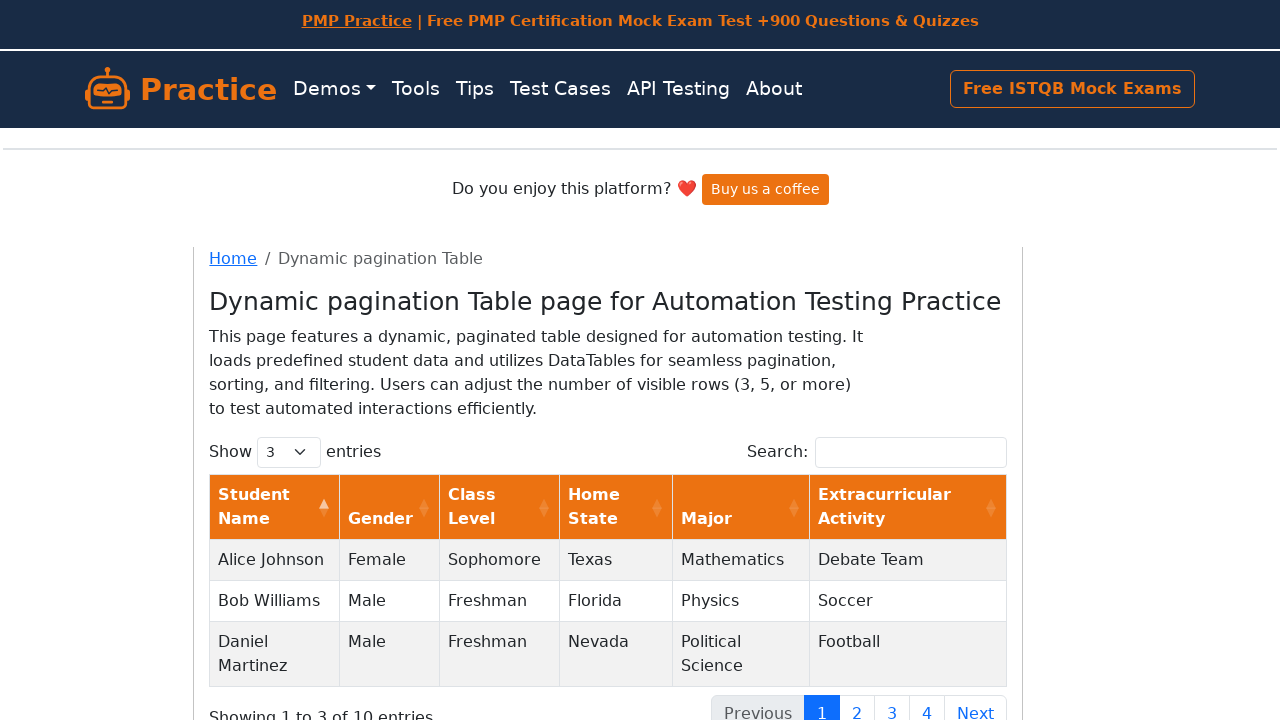

Clicked Next button to navigate to next page at (975, 701) on xpath=//a[text()='Next']
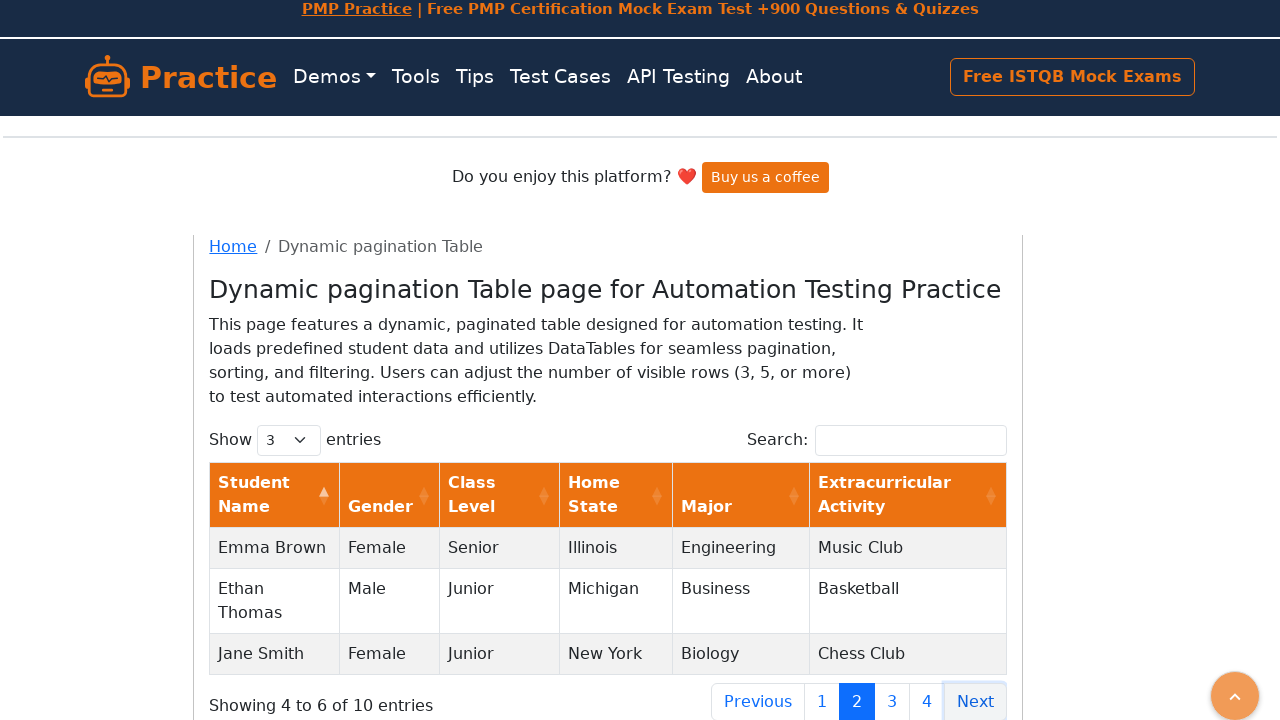

Re-located Next button after page change
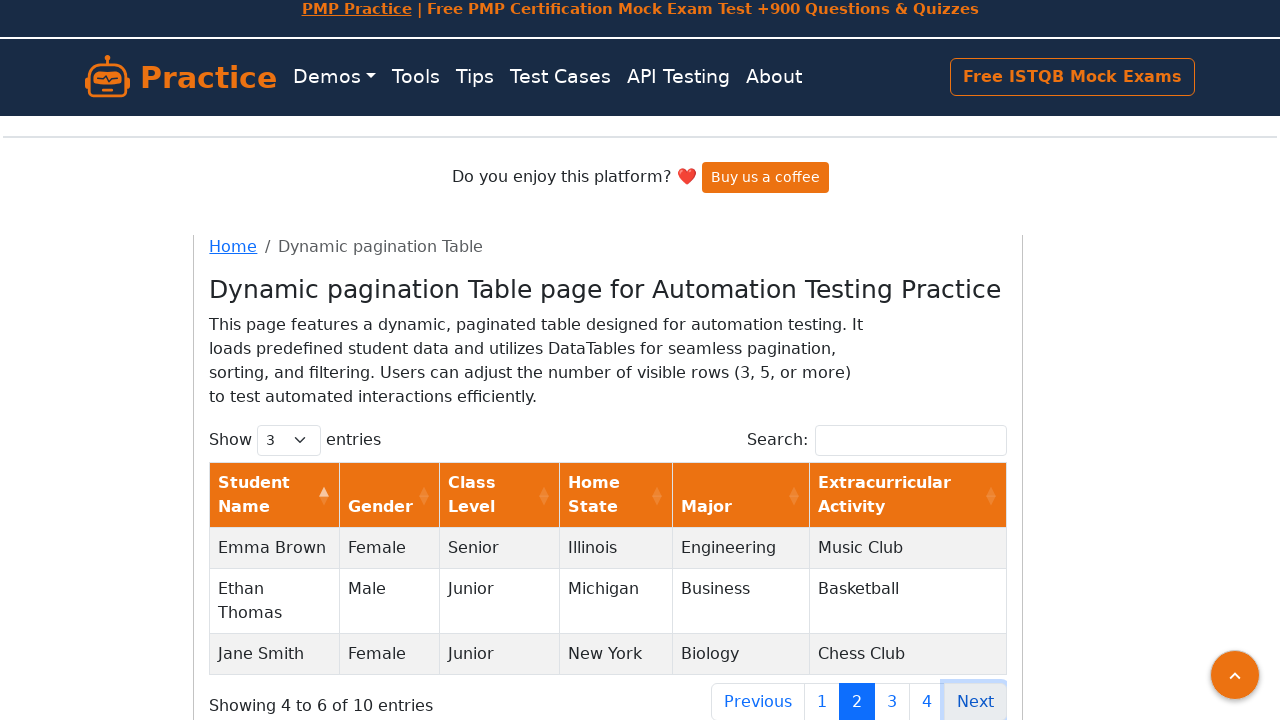

Table rows visible on current page
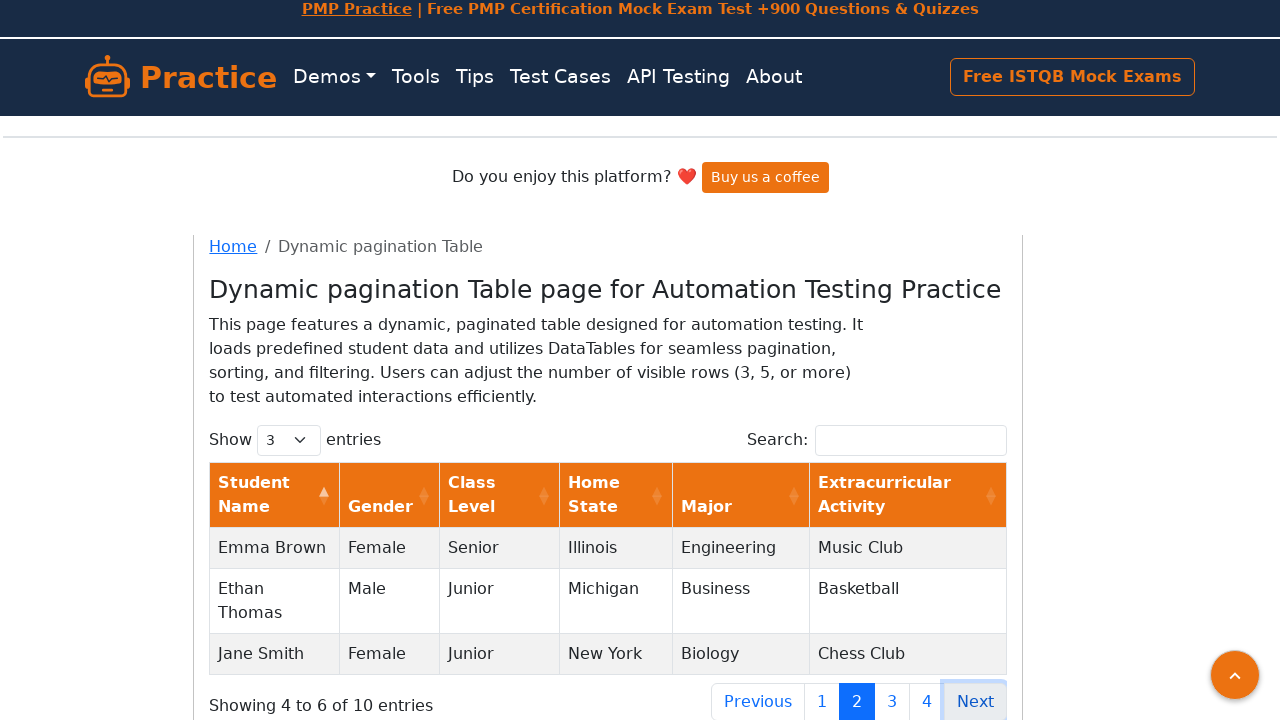

Clicked Next button to navigate to next page at (975, 701) on xpath=//a[text()='Next']
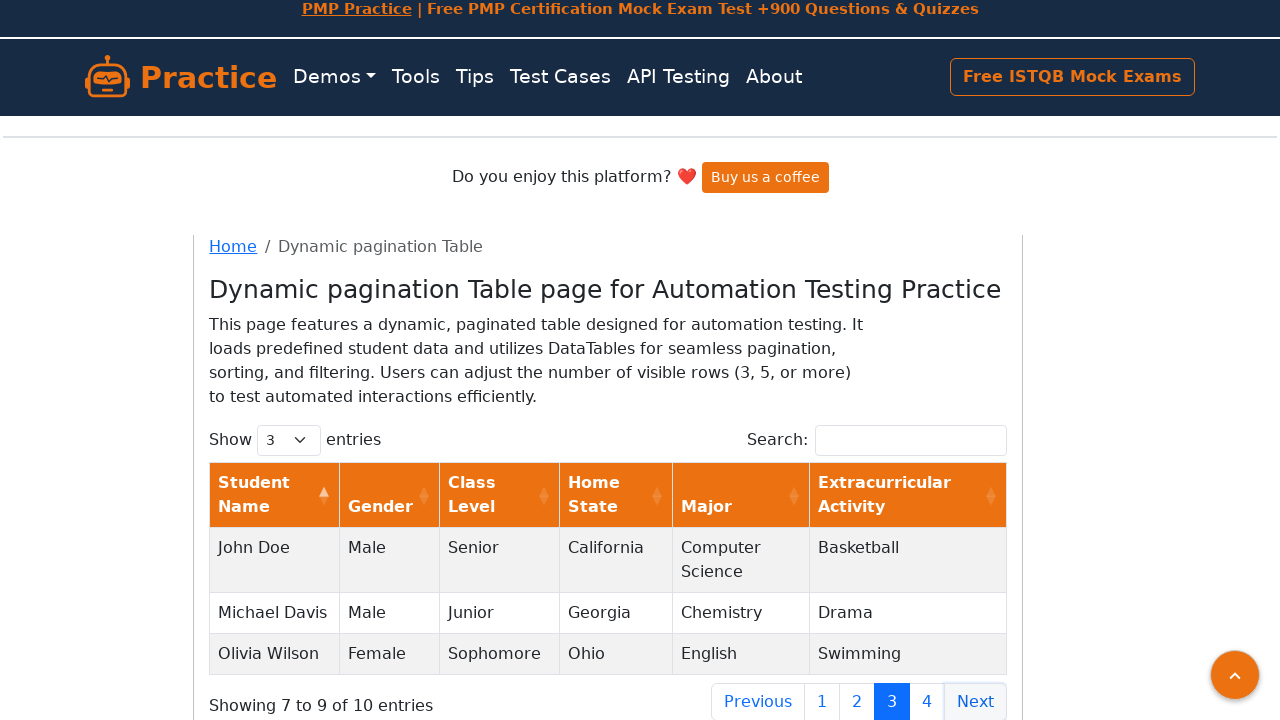

Re-located Next button after page change
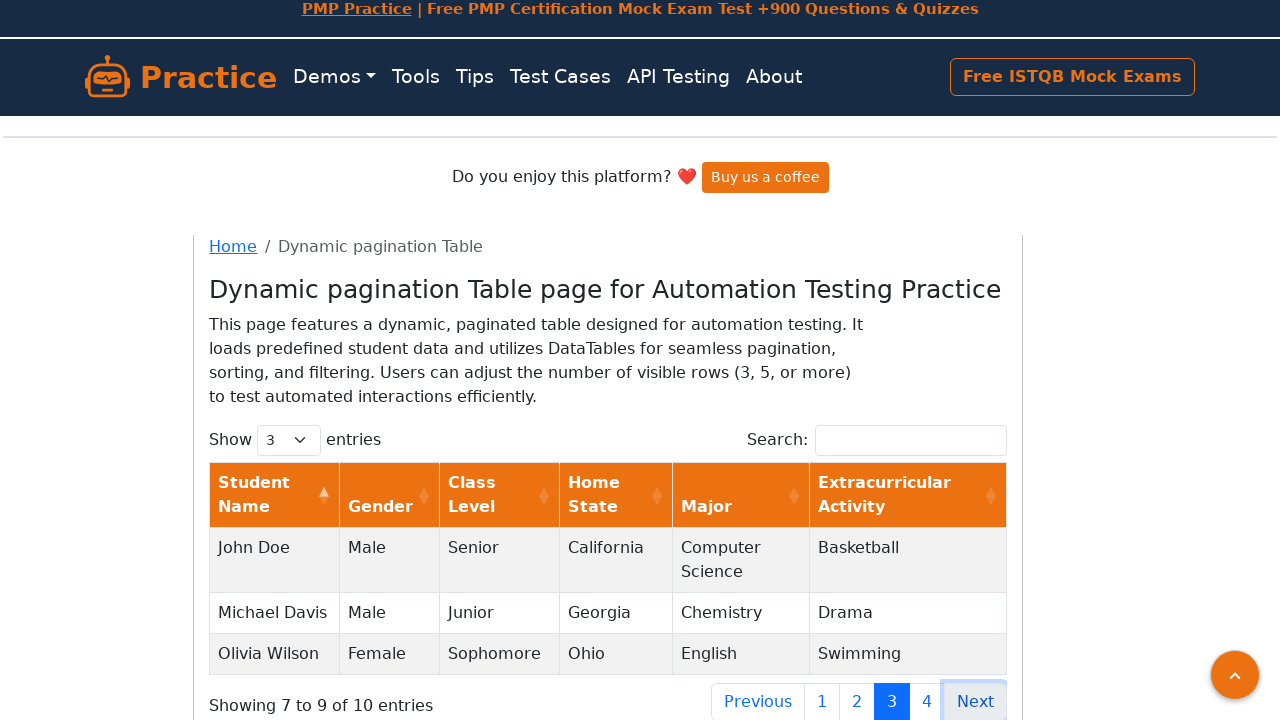

Table rows visible on current page
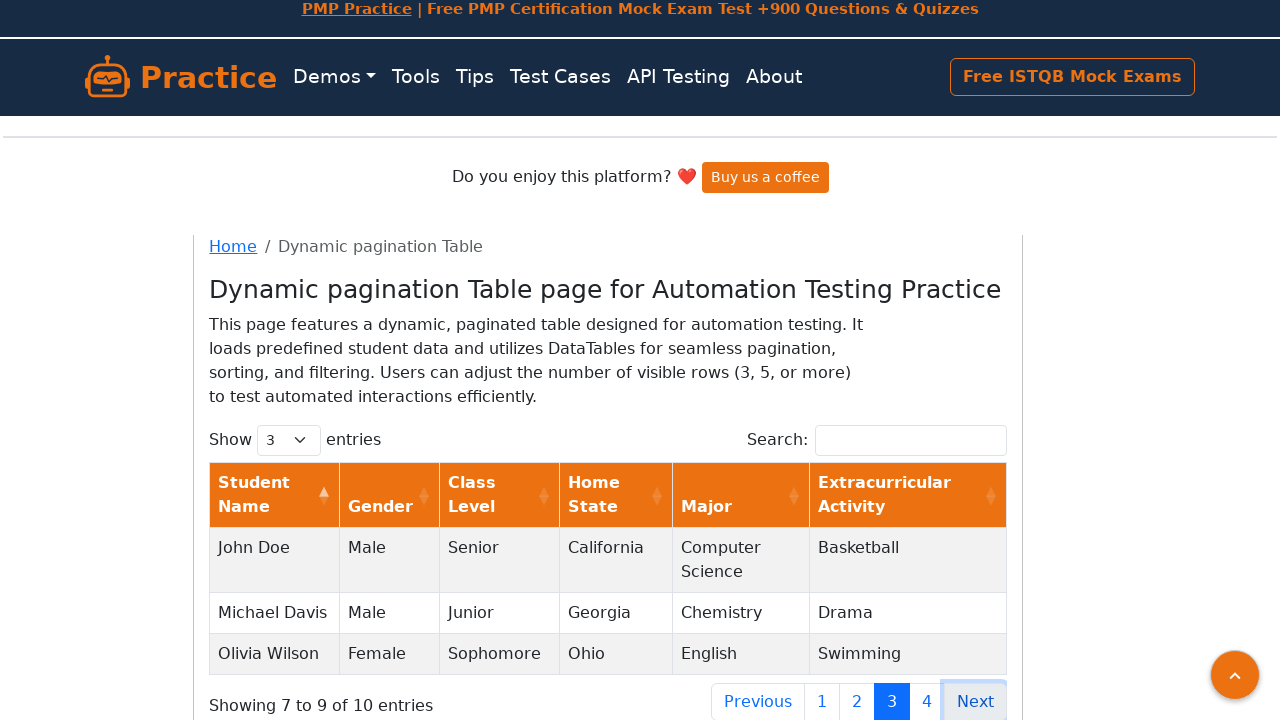

Clicked Next button to navigate to next page at (975, 701) on xpath=//a[text()='Next']
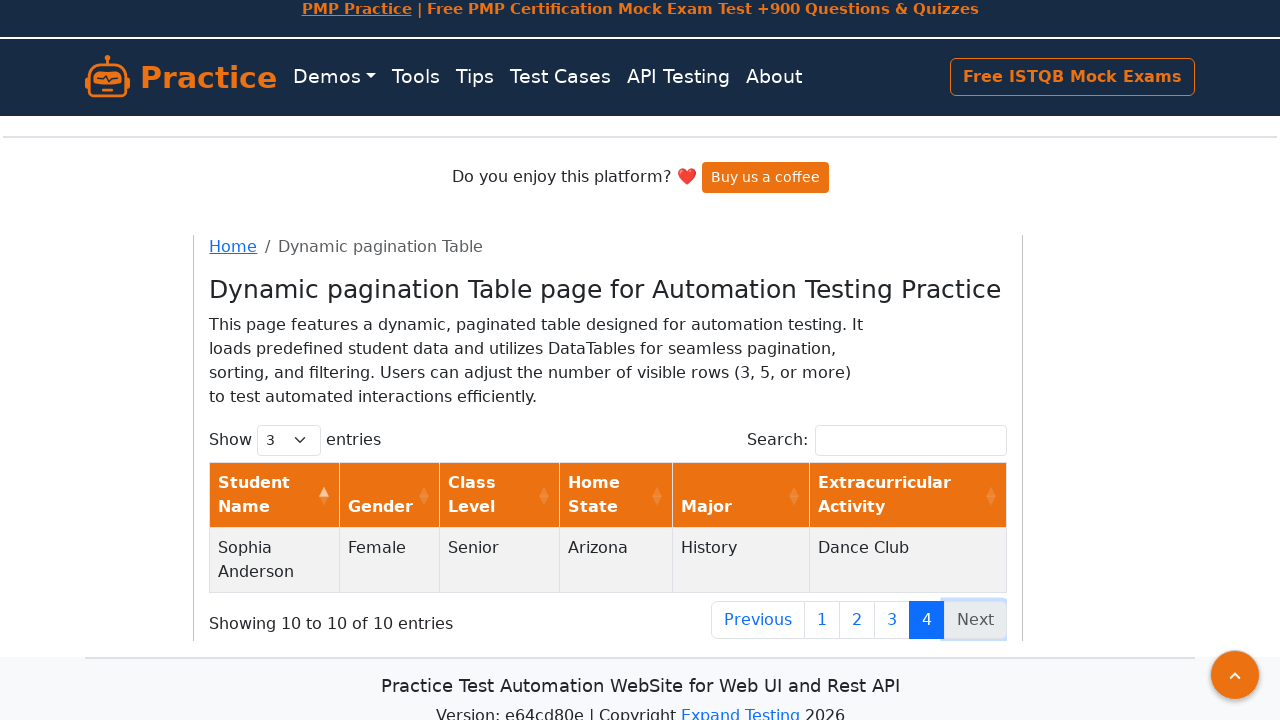

Re-located Next button after page change
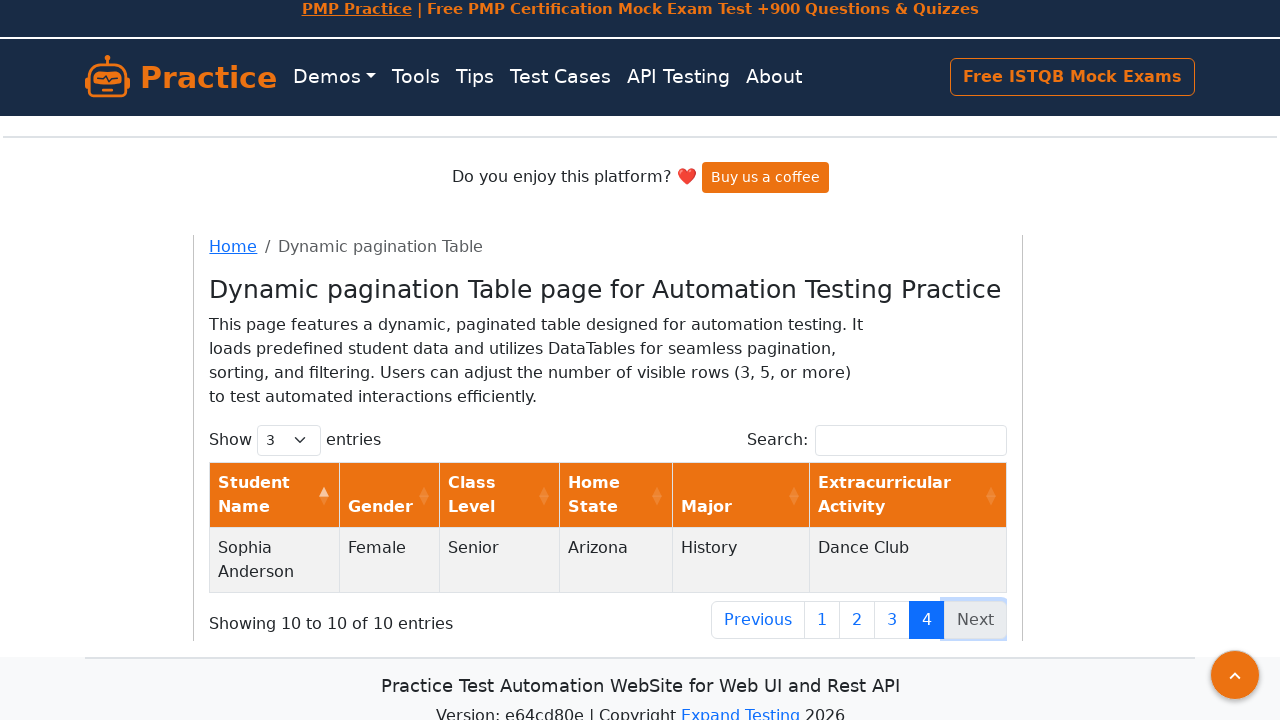

Reached last page - table rows still visible and Next button is disabled
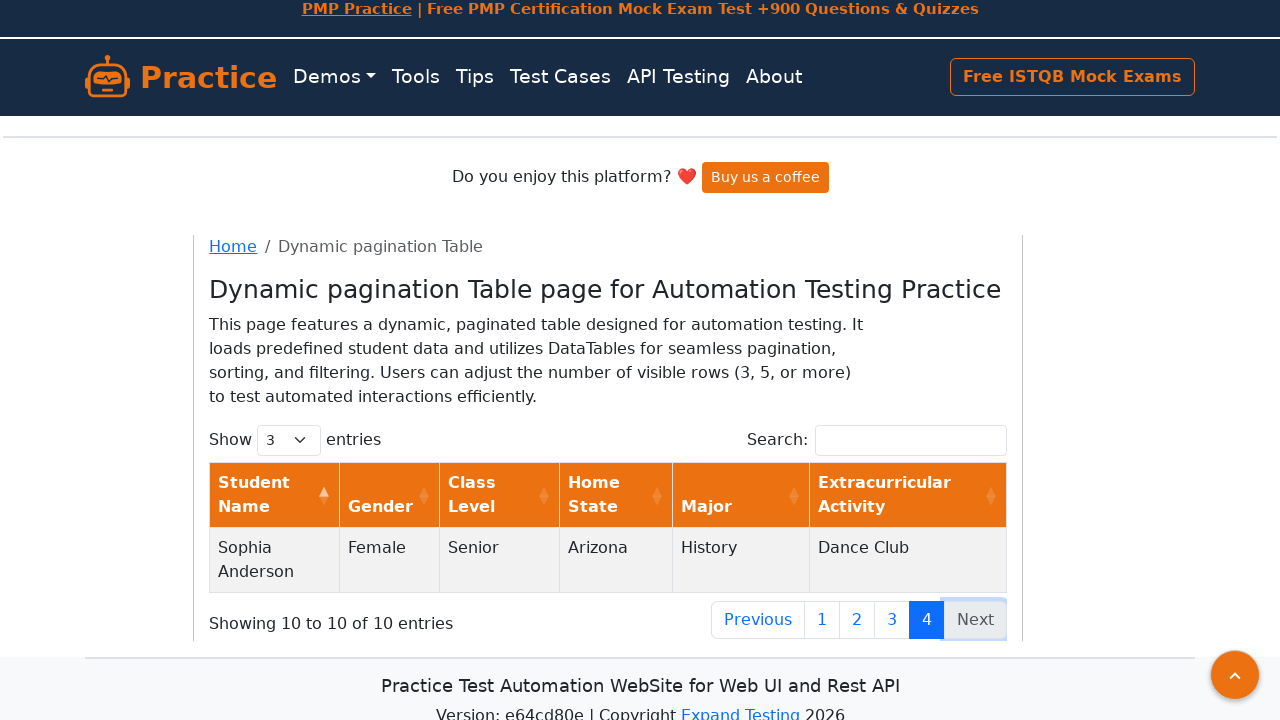

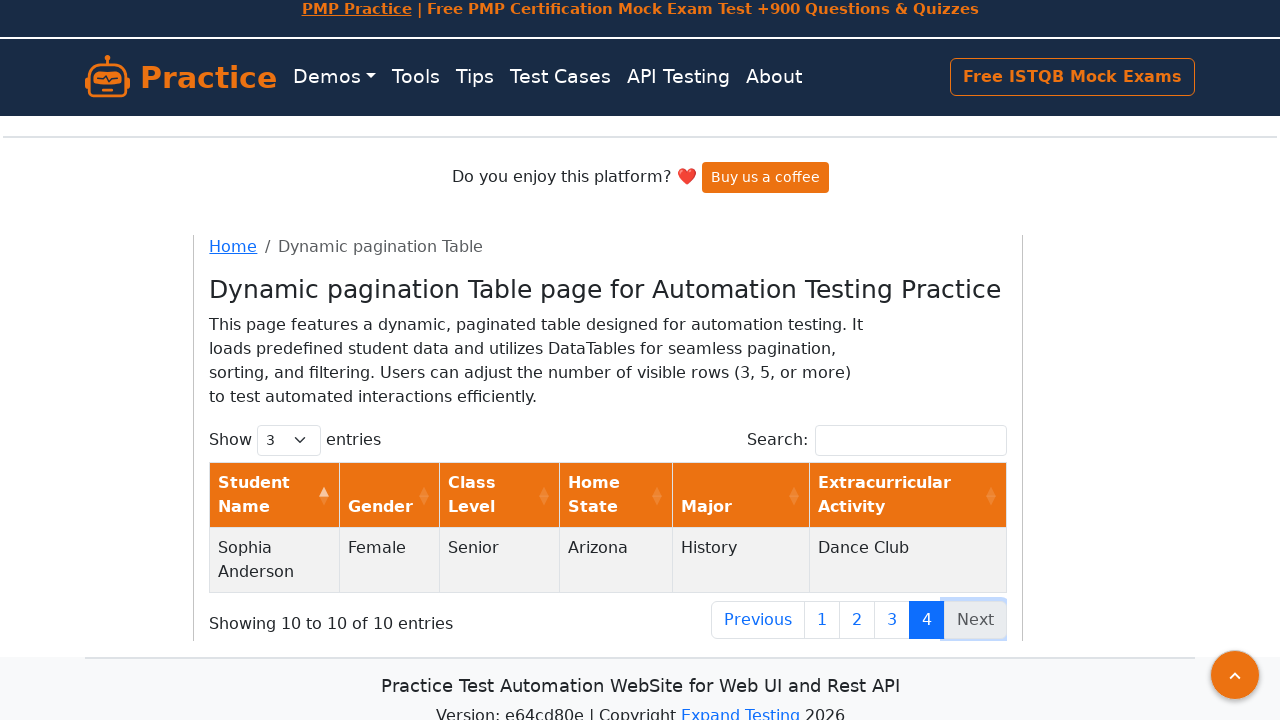